Tests multiselect dropdown functionality by selecting multiple color options using keyboard input

Starting URL: https://demoqa.com/select-menu

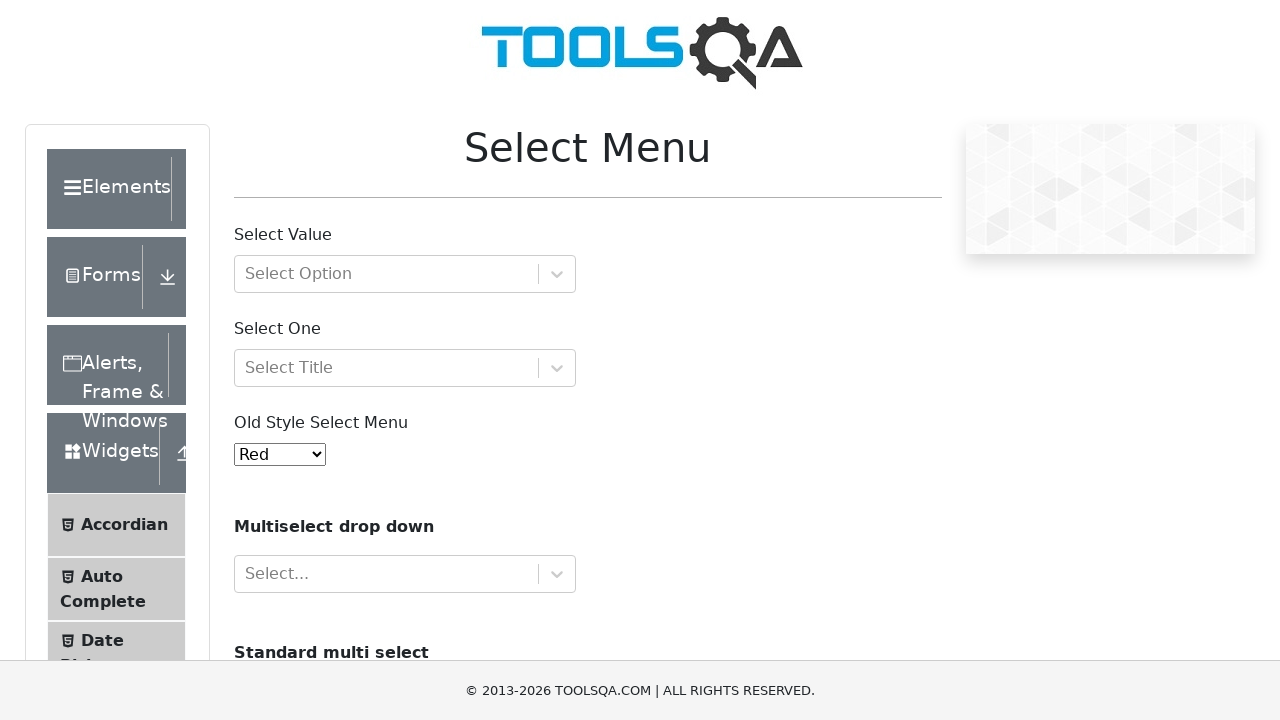

Clicked on the multiselect dropdown to open it at (557, 574) on xpath=//b[contains(text(),'Multiselect')]/parent::p/following-sibling::div//div[
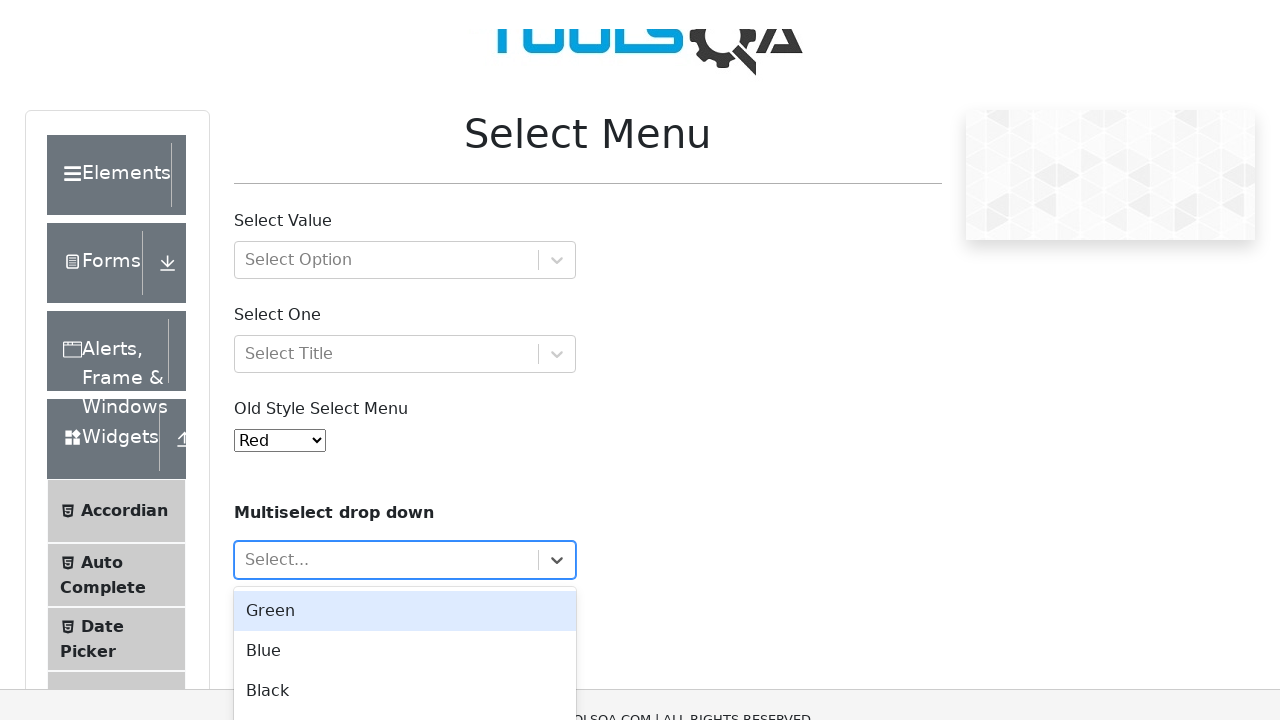

Waited for dropdown to be ready
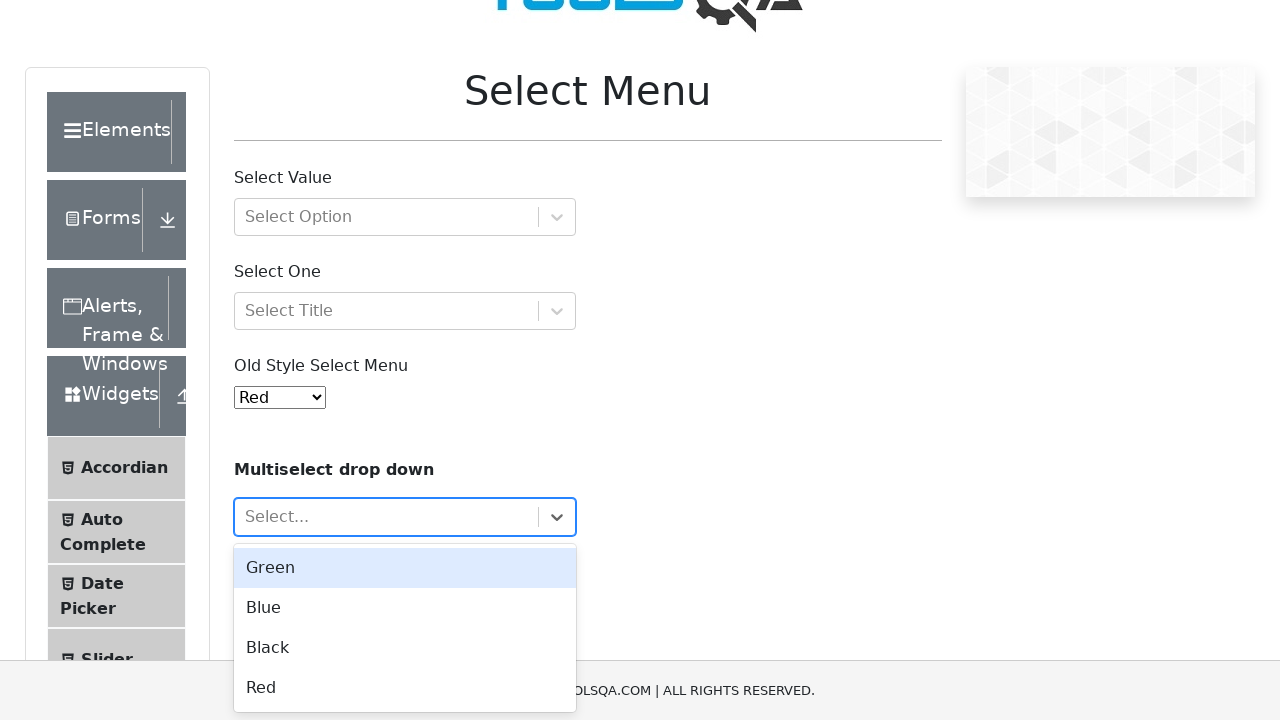

Entered 'Green' in the multiselect input field on xpath=//b[contains(text(),'Multiselect')]/parent::p/following-sibling::div//inpu
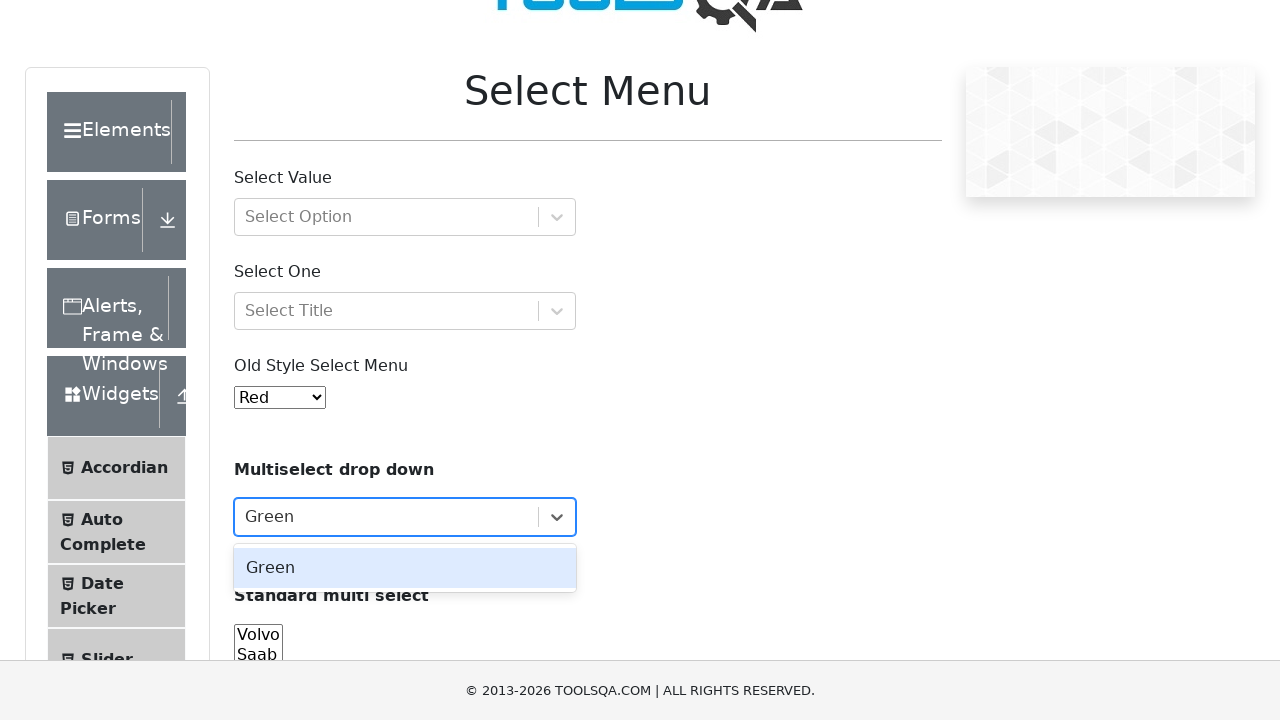

Pressed Tab to select the 'Green' option on xpath=//b[contains(text(),'Multiselect')]/parent::p/following-sibling::div//inpu
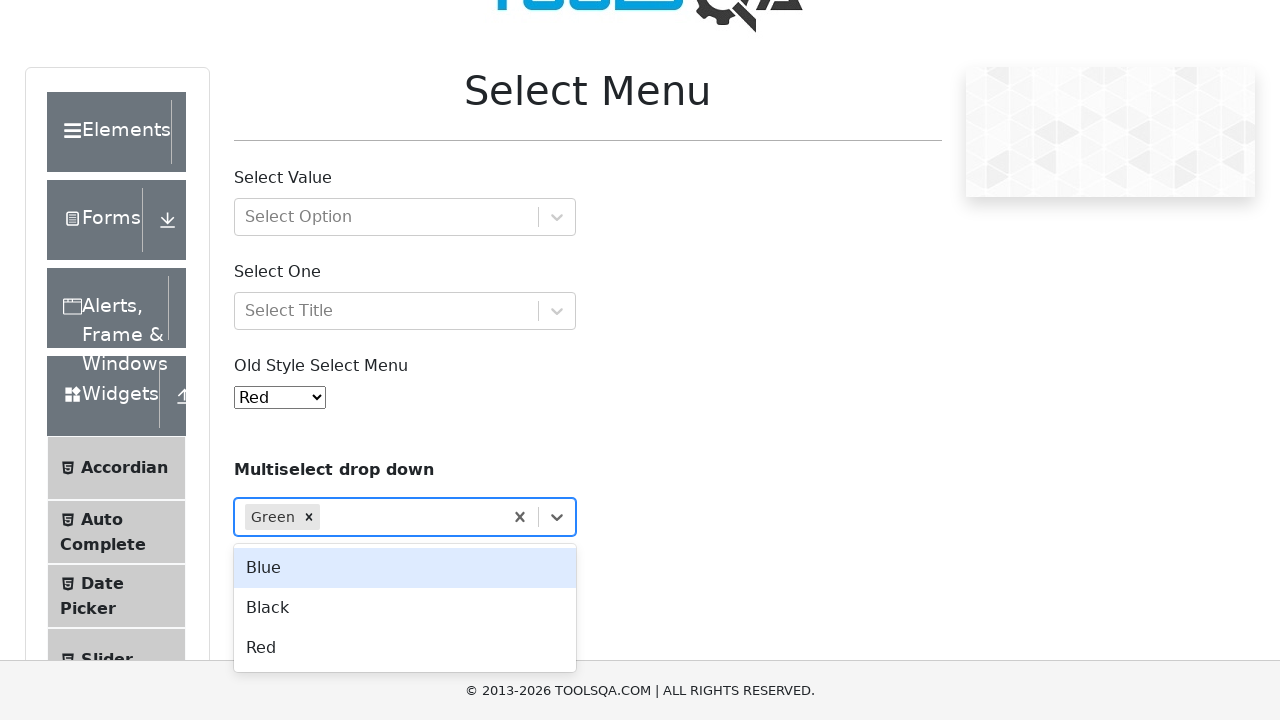

Entered 'Blue' in the multiselect input field on xpath=//b[contains(text(),'Multiselect')]/parent::p/following-sibling::div//inpu
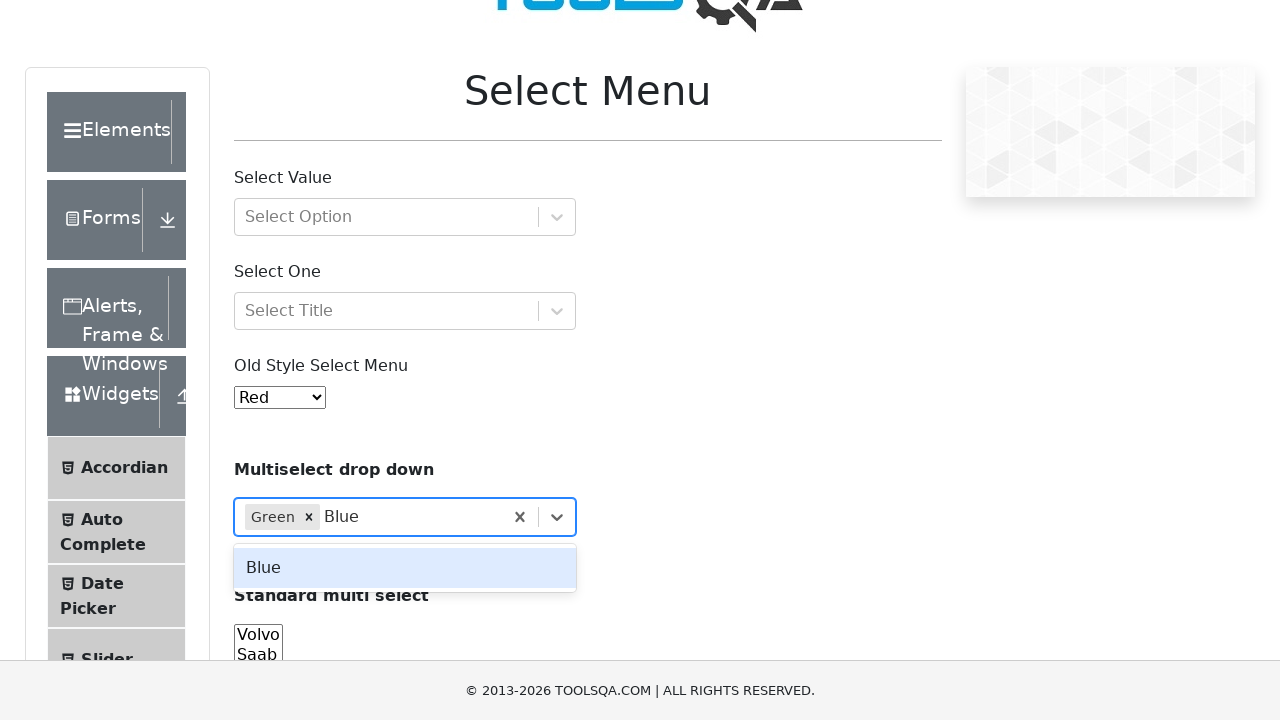

Pressed Tab to select the 'Blue' option on xpath=//b[contains(text(),'Multiselect')]/parent::p/following-sibling::div//inpu
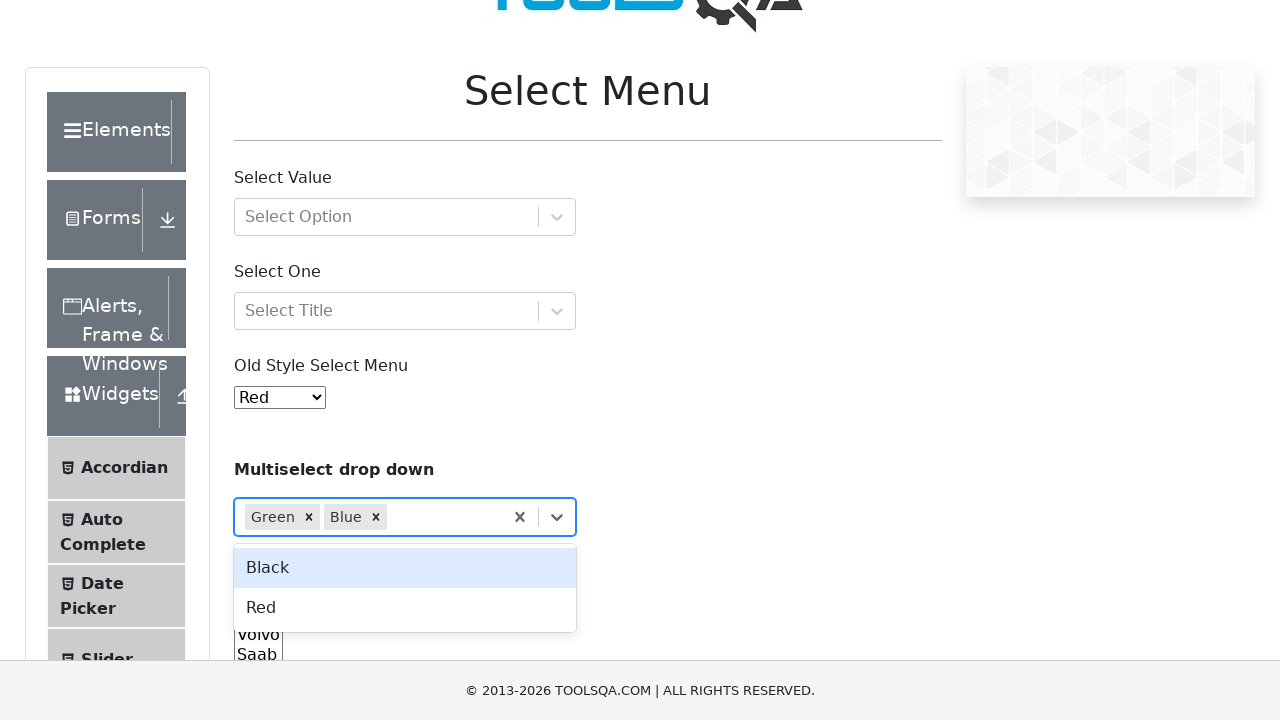

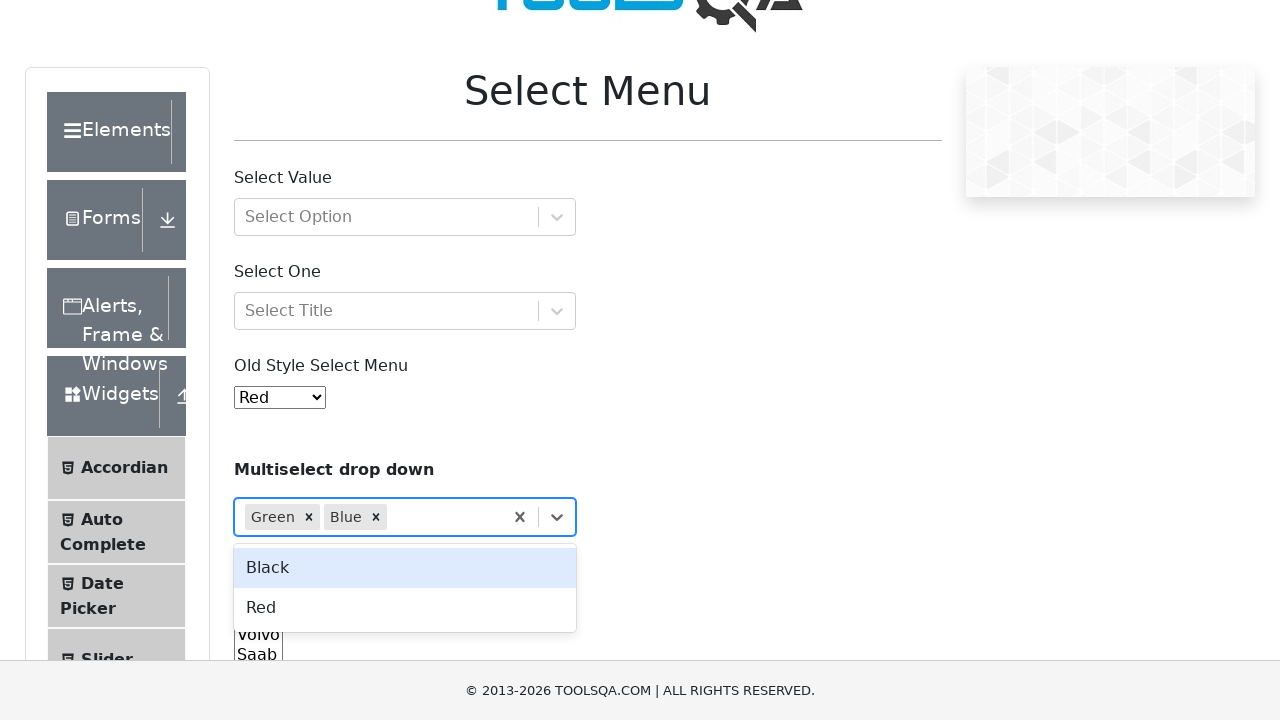